Completes an end-to-end purchase flow by selecting a product, adding it to cart, filling order form, and confirming purchase

Starting URL: https://demoblaze.com

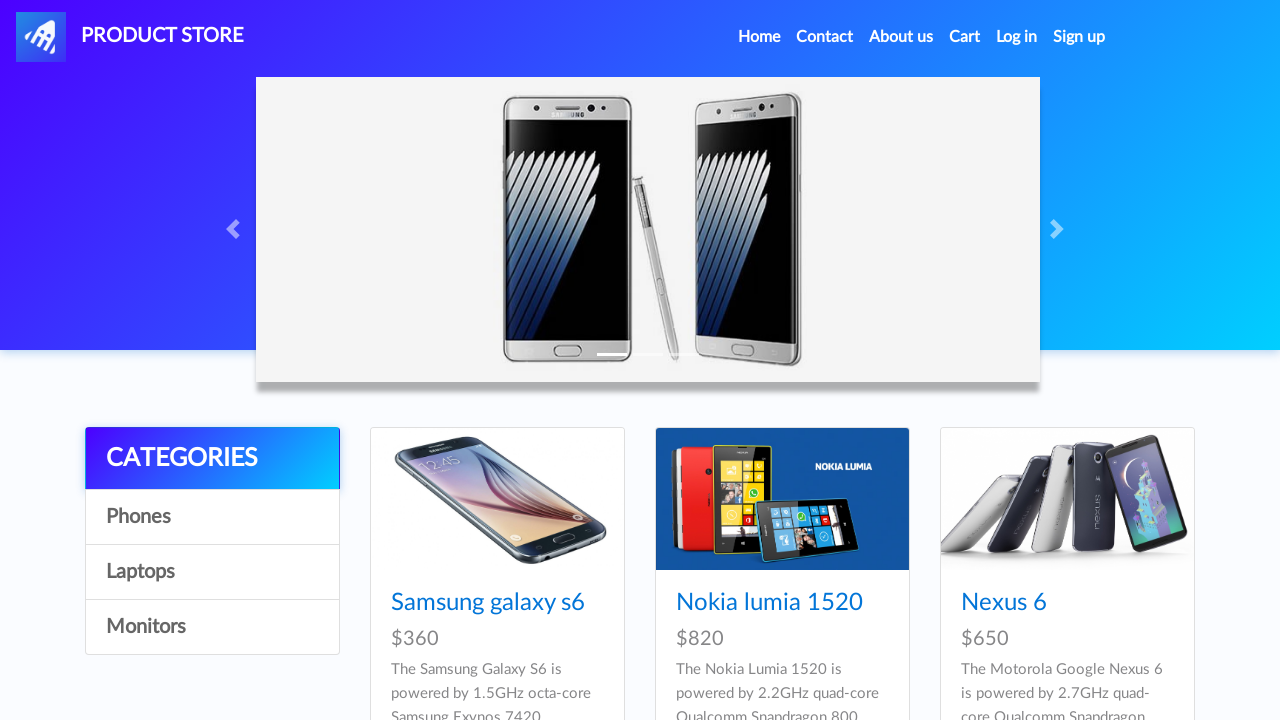

Clicked on first product in the list at (488, 603) on .card:first-child .card-title a
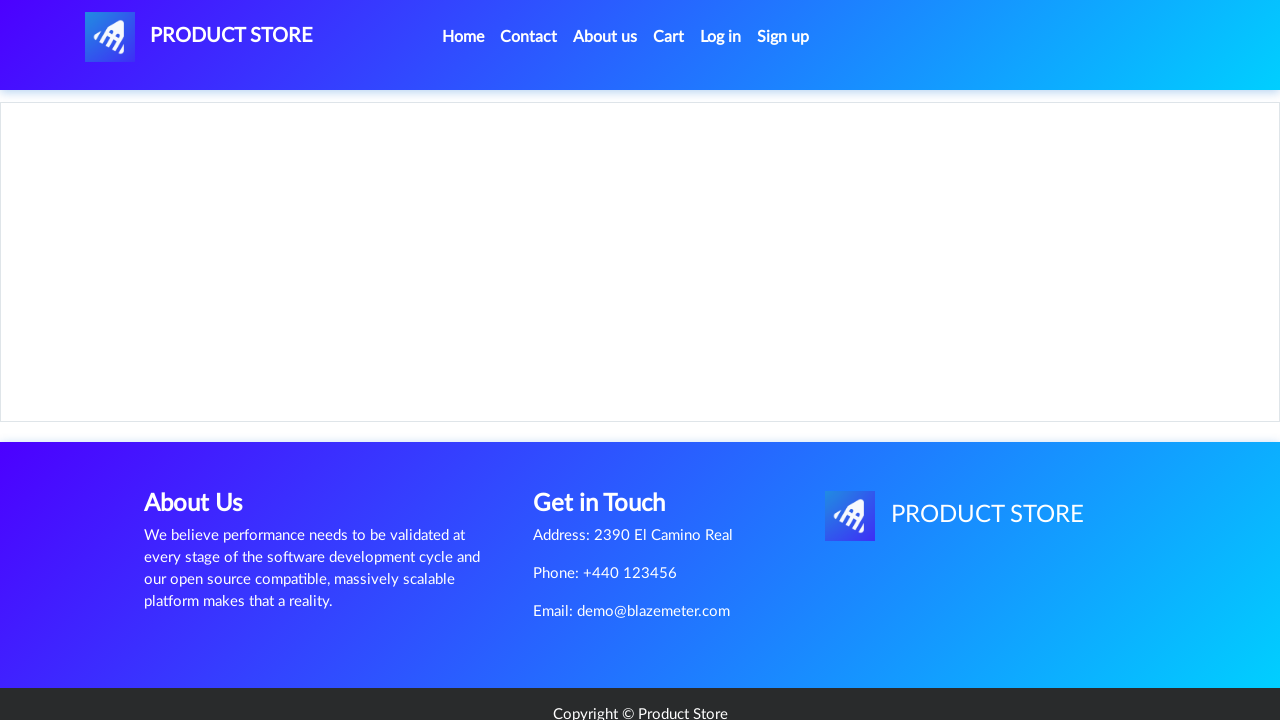

Product page loaded and name selector appeared
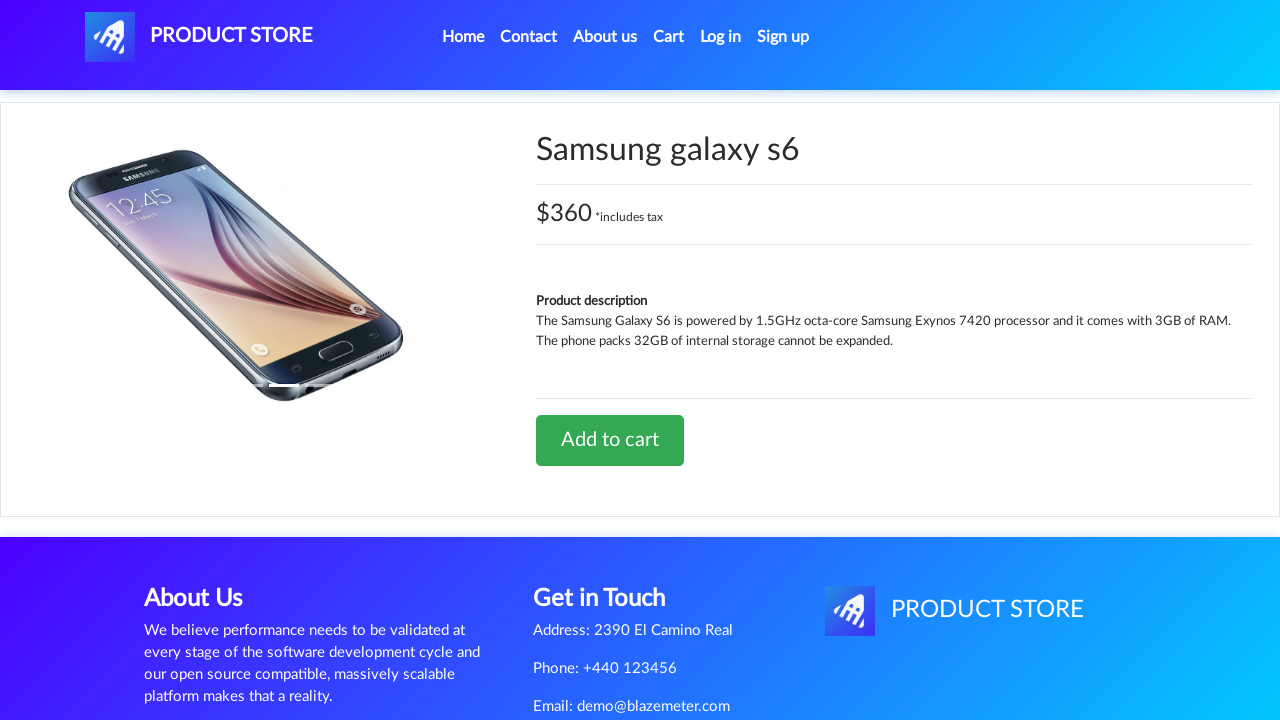

Retrieved product name: Samsung galaxy s6
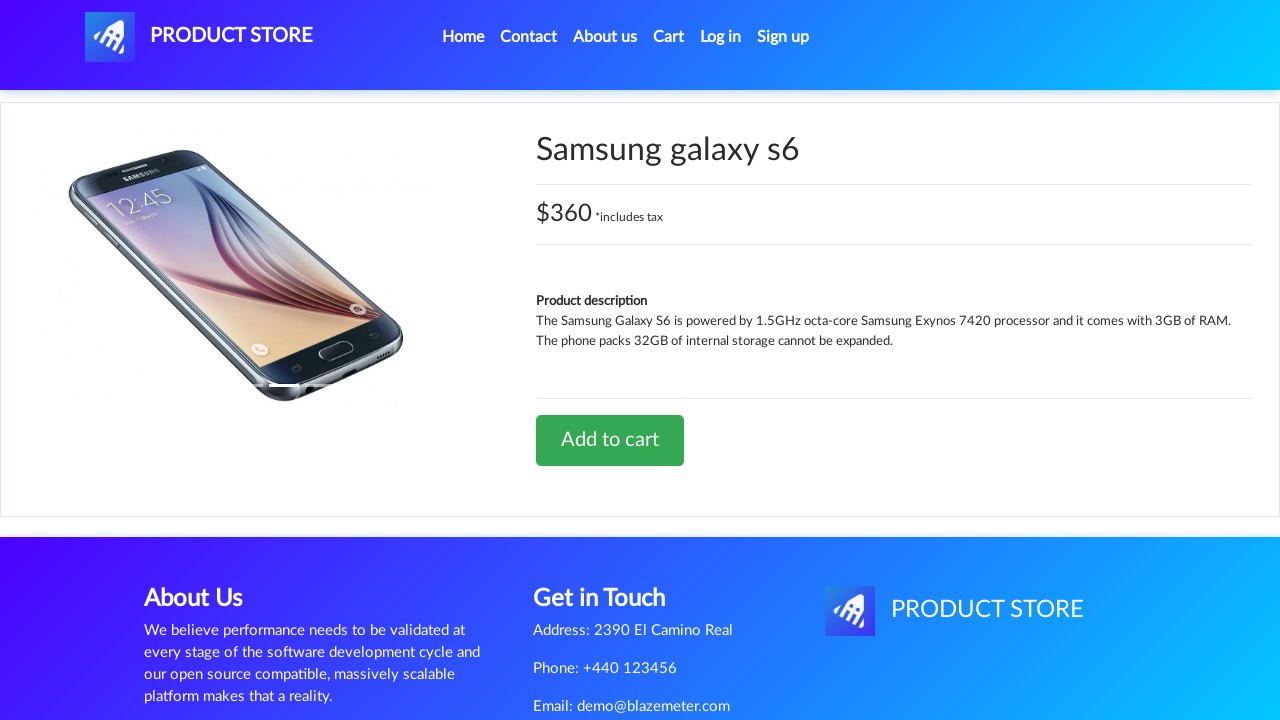

Clicked 'Add to cart' button at (610, 440) on a.btn-success:has-text('Add to cart')
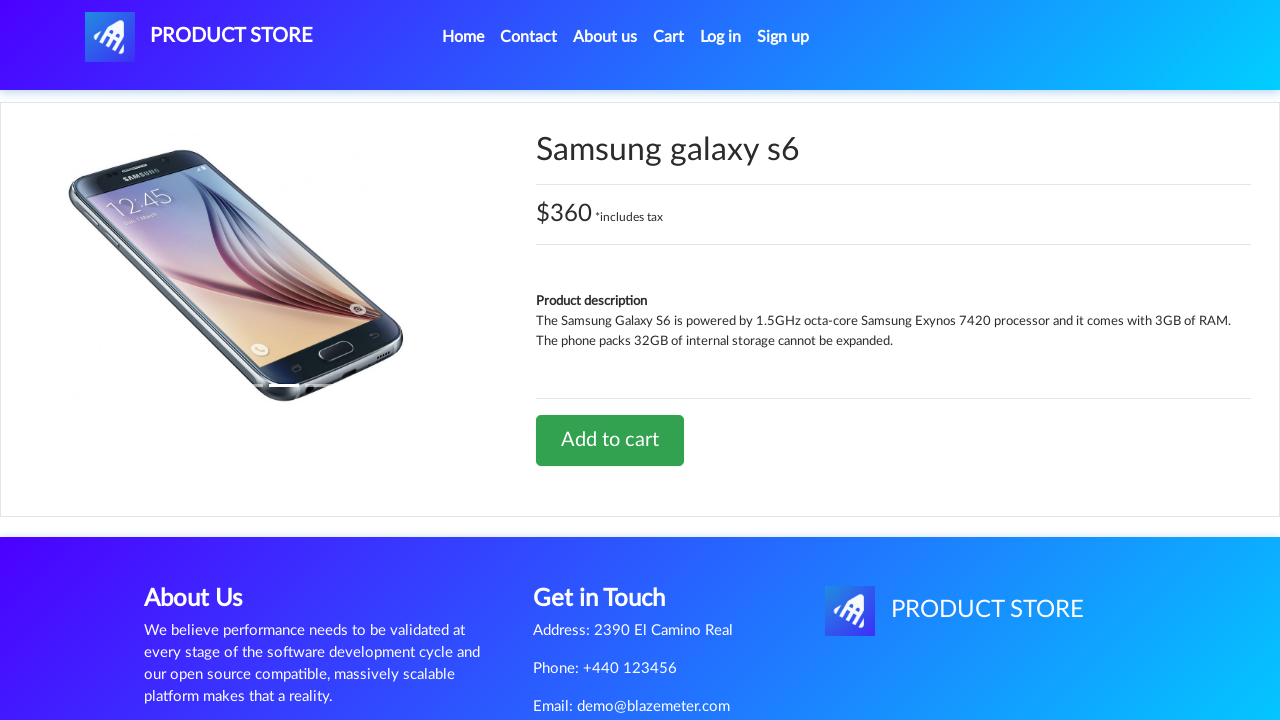

Set up dialog handler to accept alerts
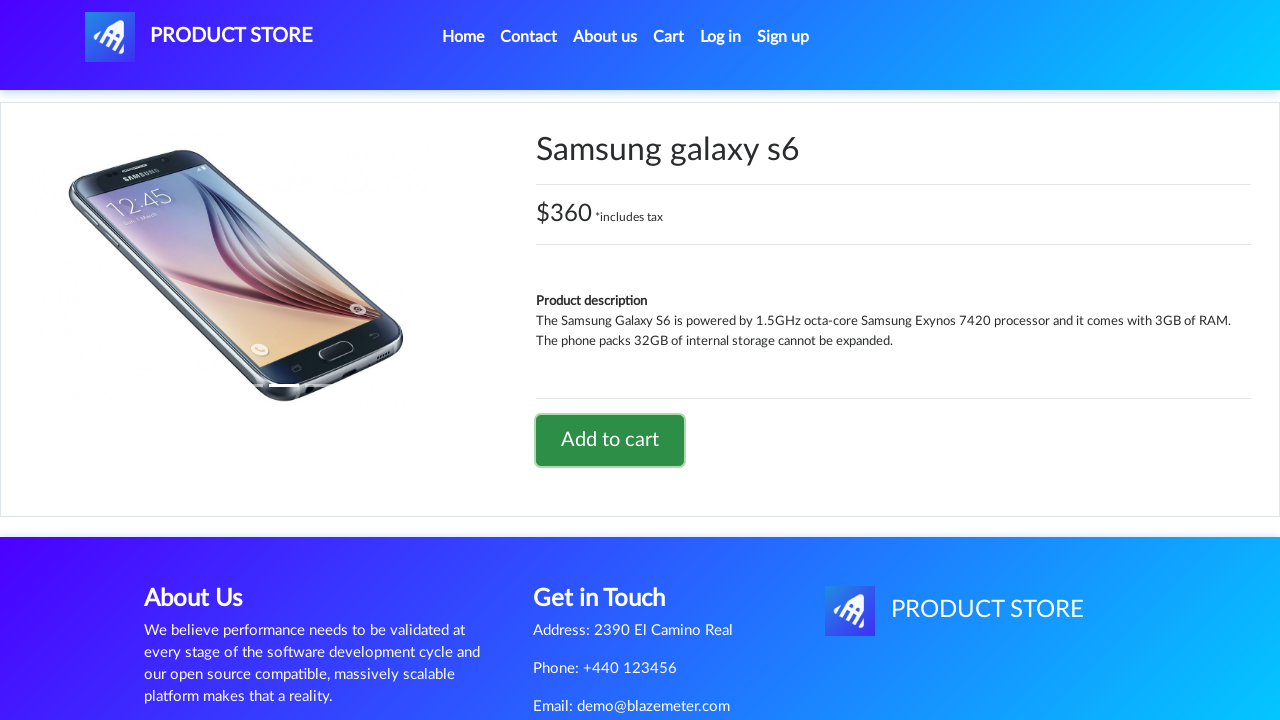

Waited for alert dialog to be handled
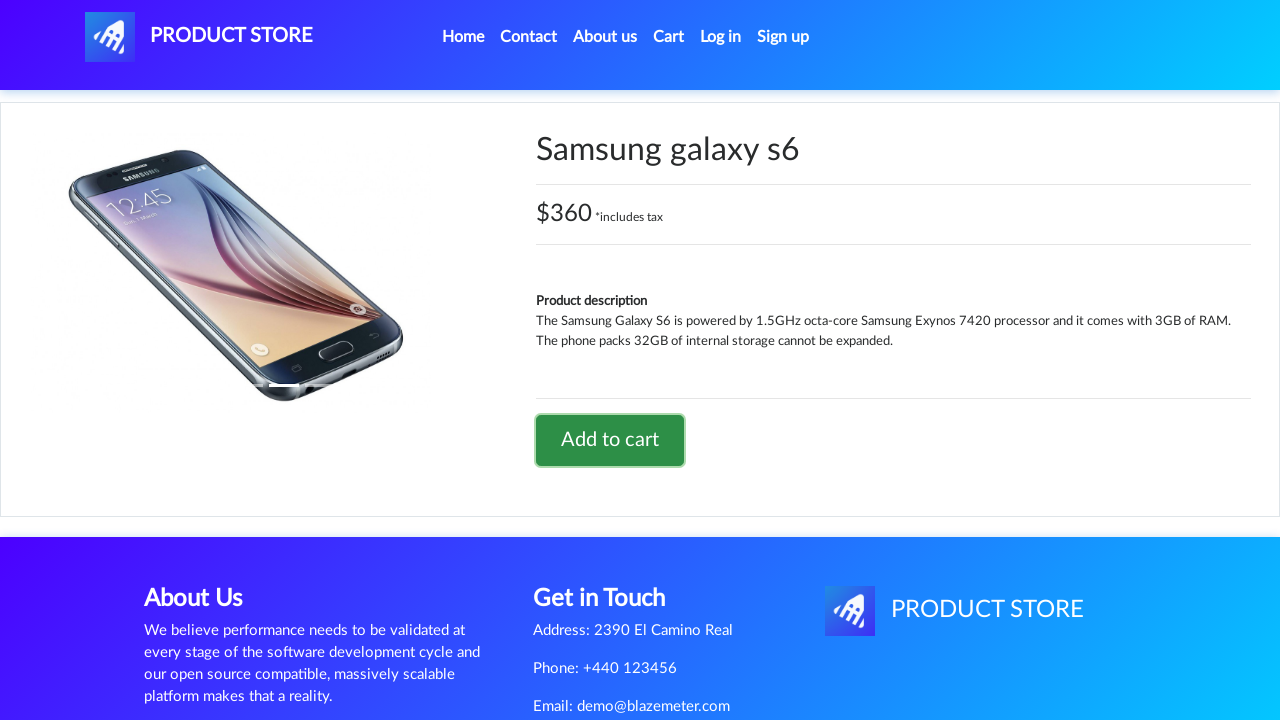

Clicked on cart link at (669, 37) on #cartur
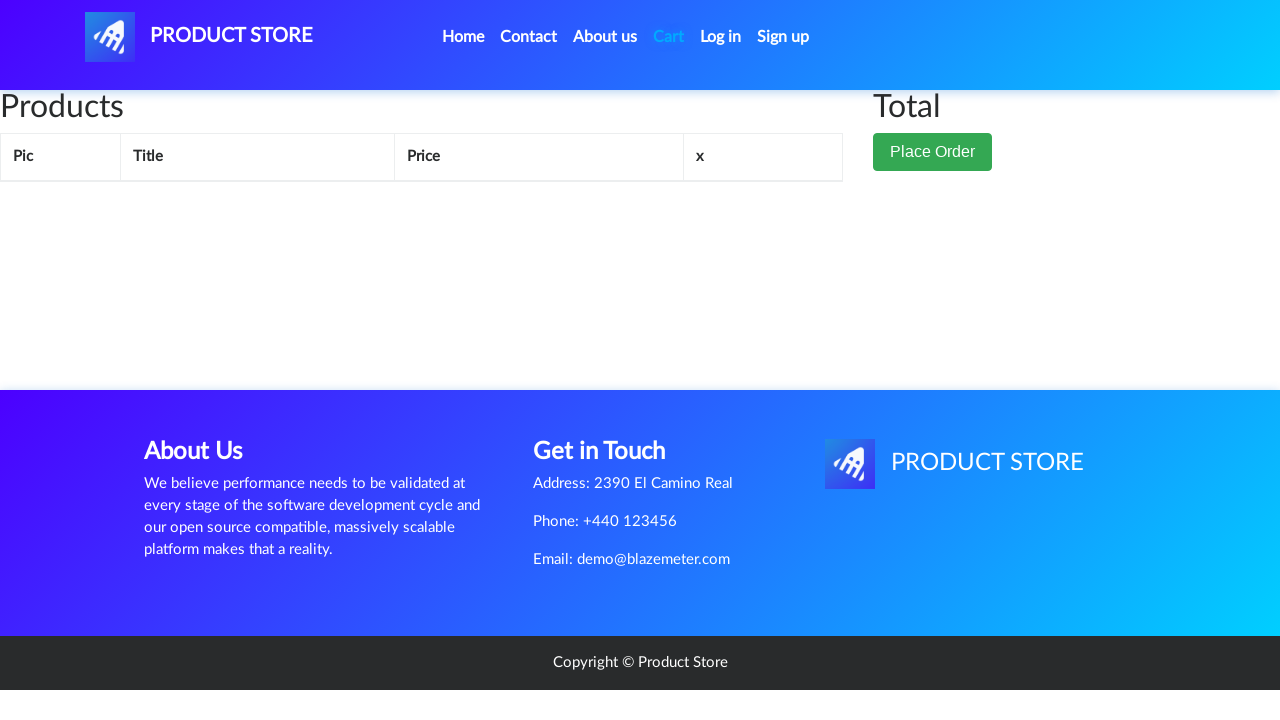

Cart page loaded and product row appeared
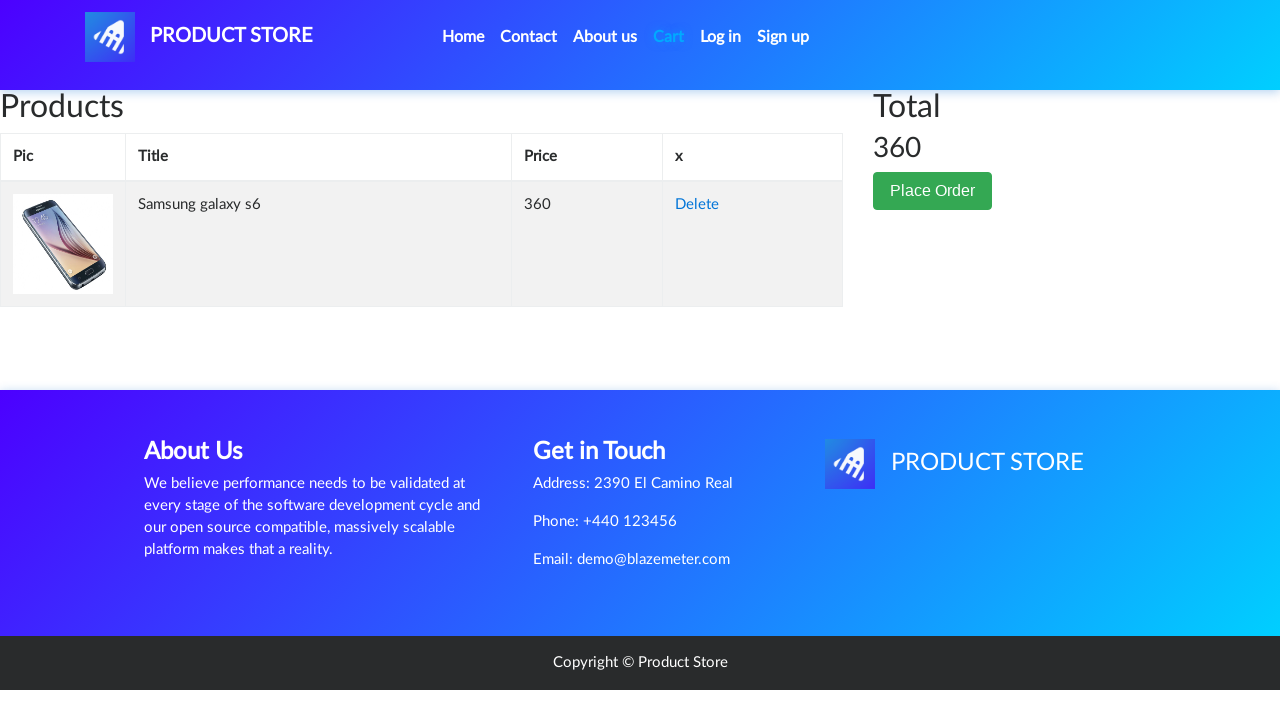

Clicked 'Place Order' button at (933, 191) on button:has-text('Place Order')
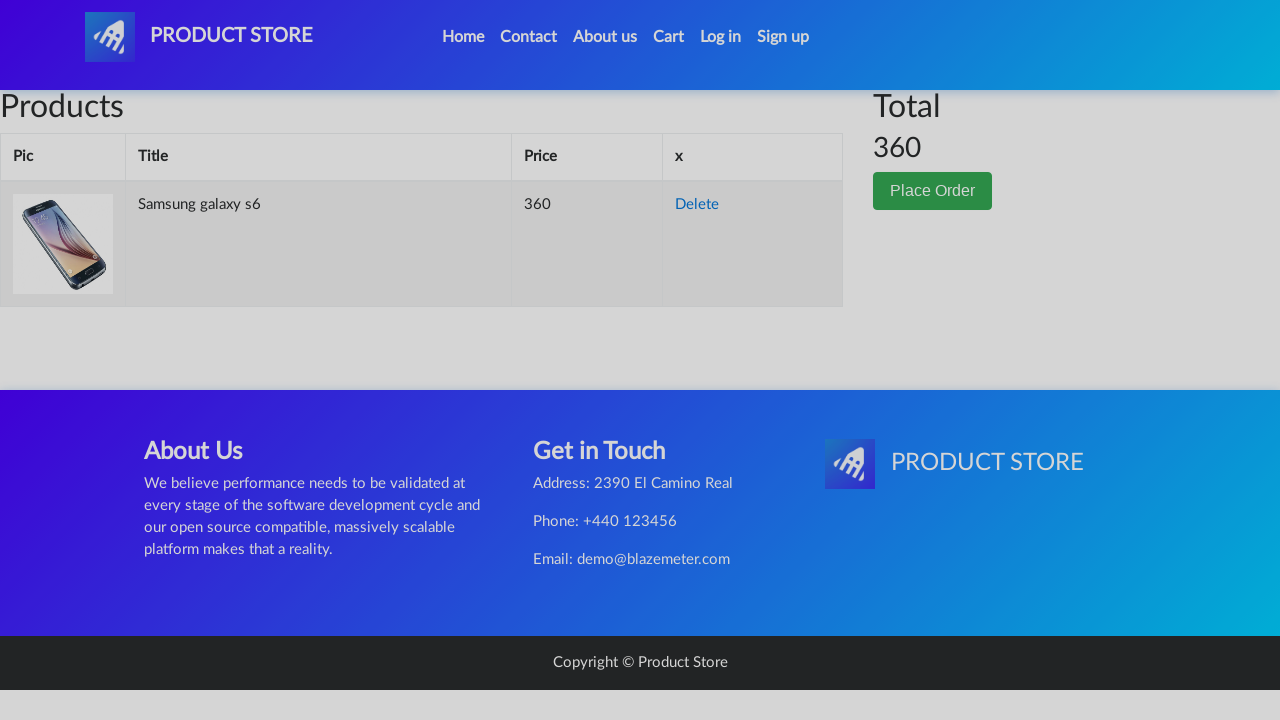

Filled name field with 'Andrea' on #name
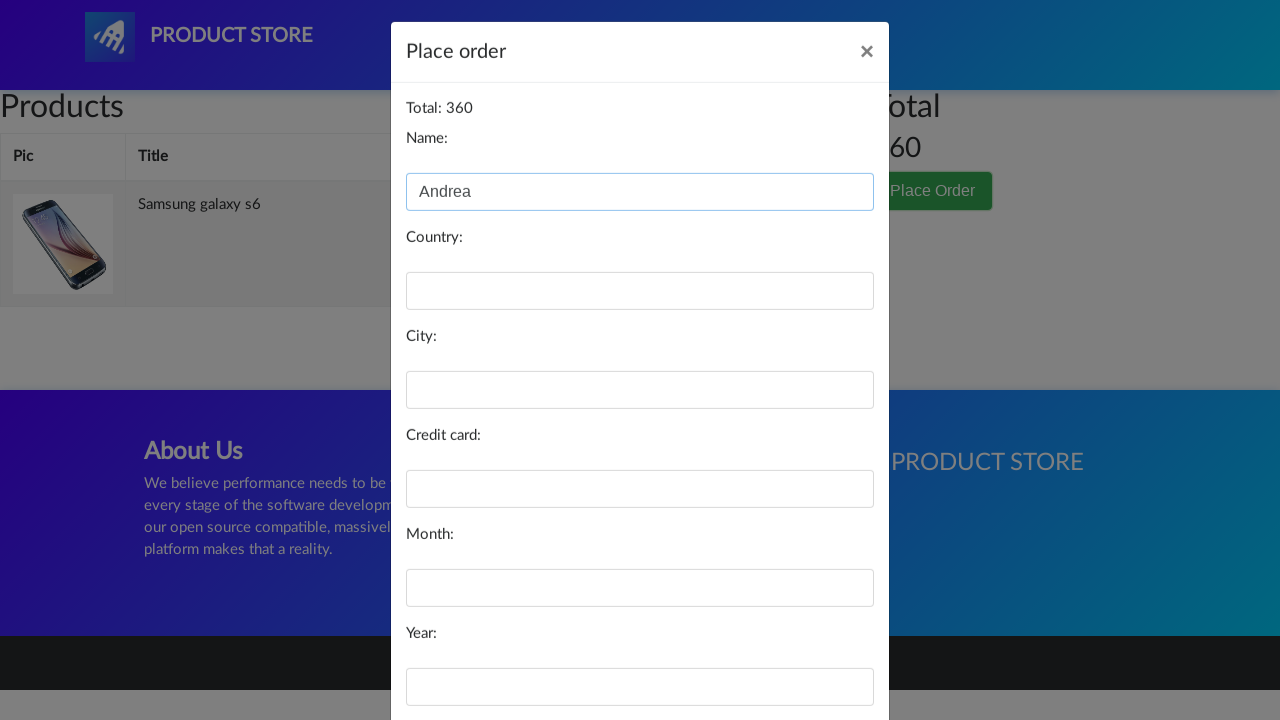

Filled country field with 'Argentina' on #country
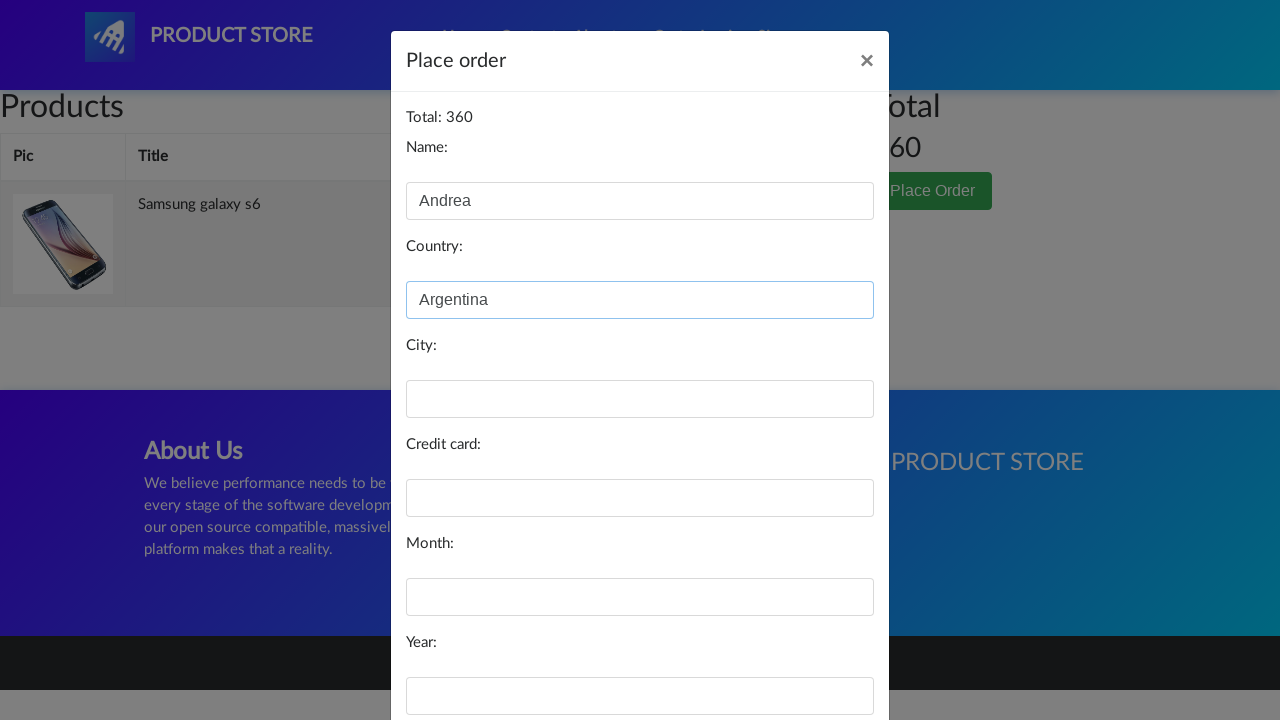

Filled city field with 'Santa Fe' on #city
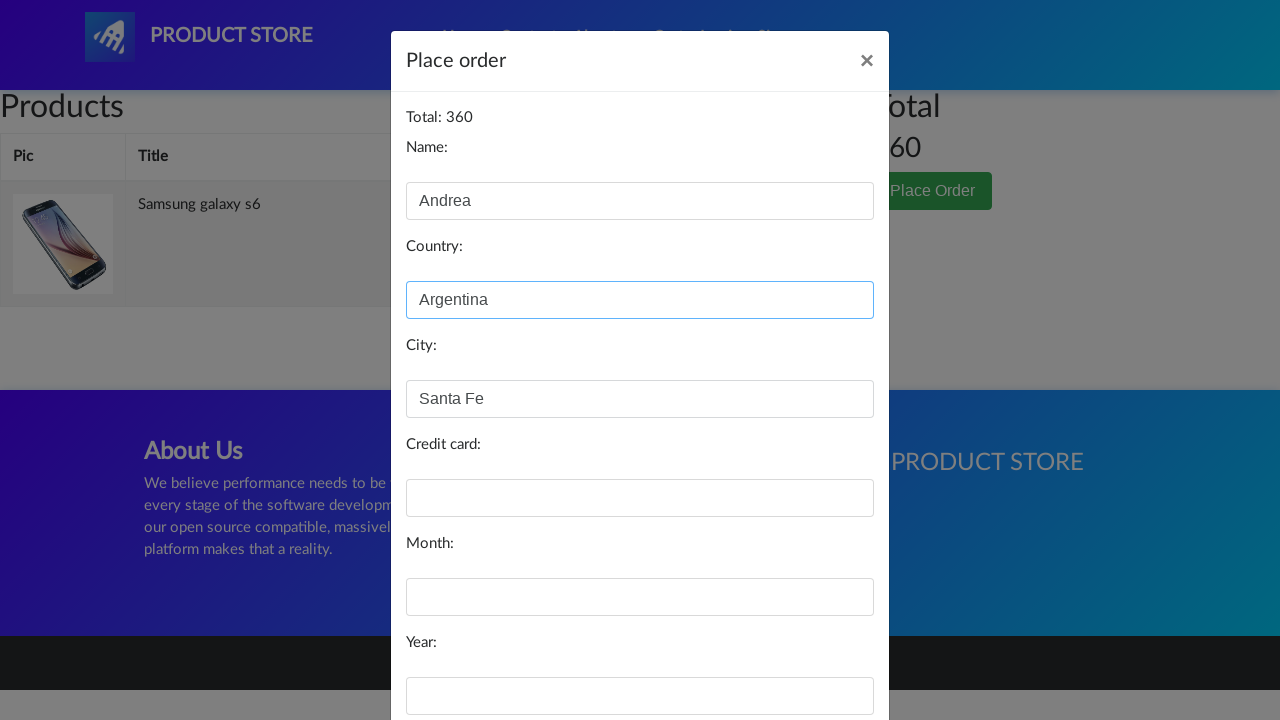

Filled card field with credit card number on #card
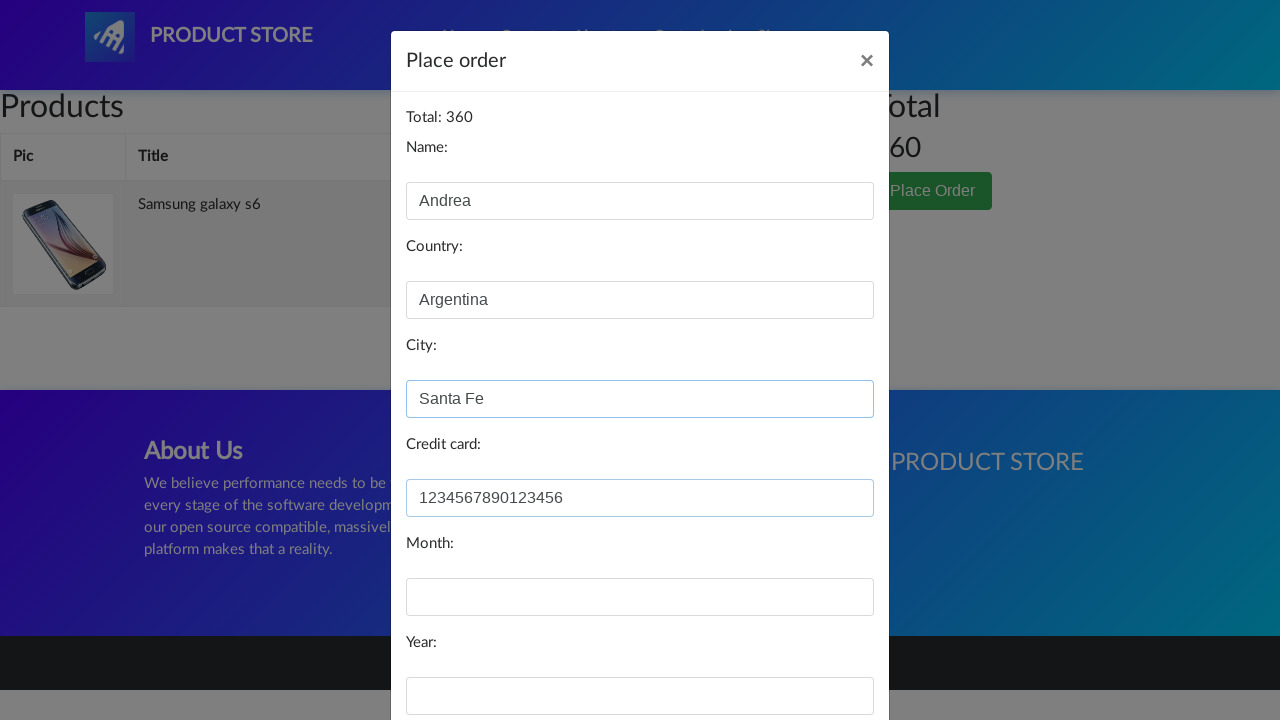

Filled month field with '04' on #month
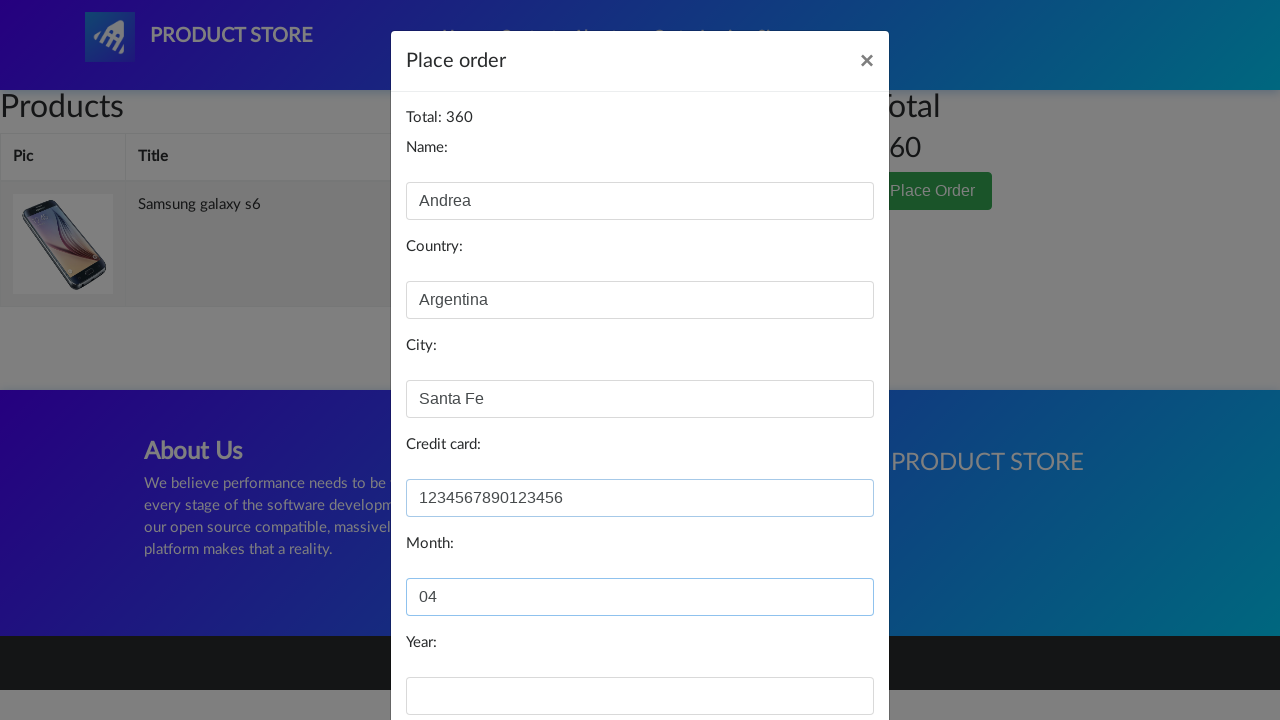

Filled year field with '2025' on #year
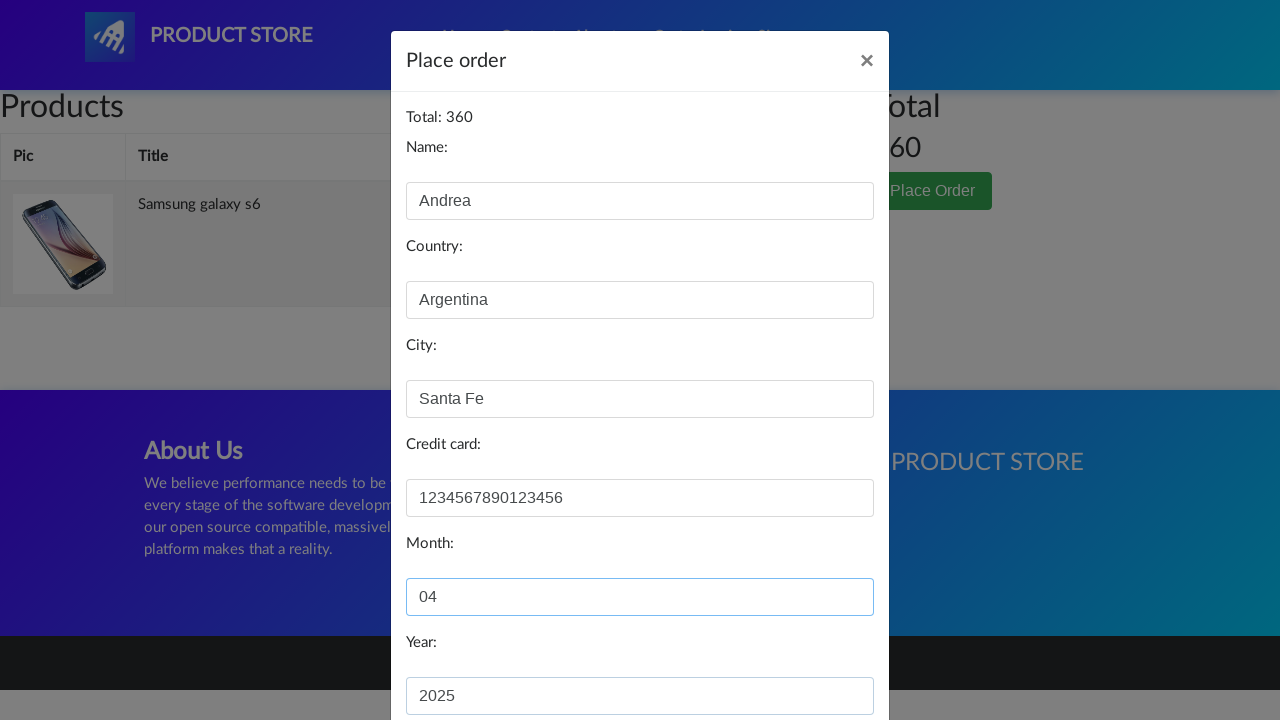

Clicked 'Purchase' button to confirm order at (823, 655) on button:has-text('Purchase')
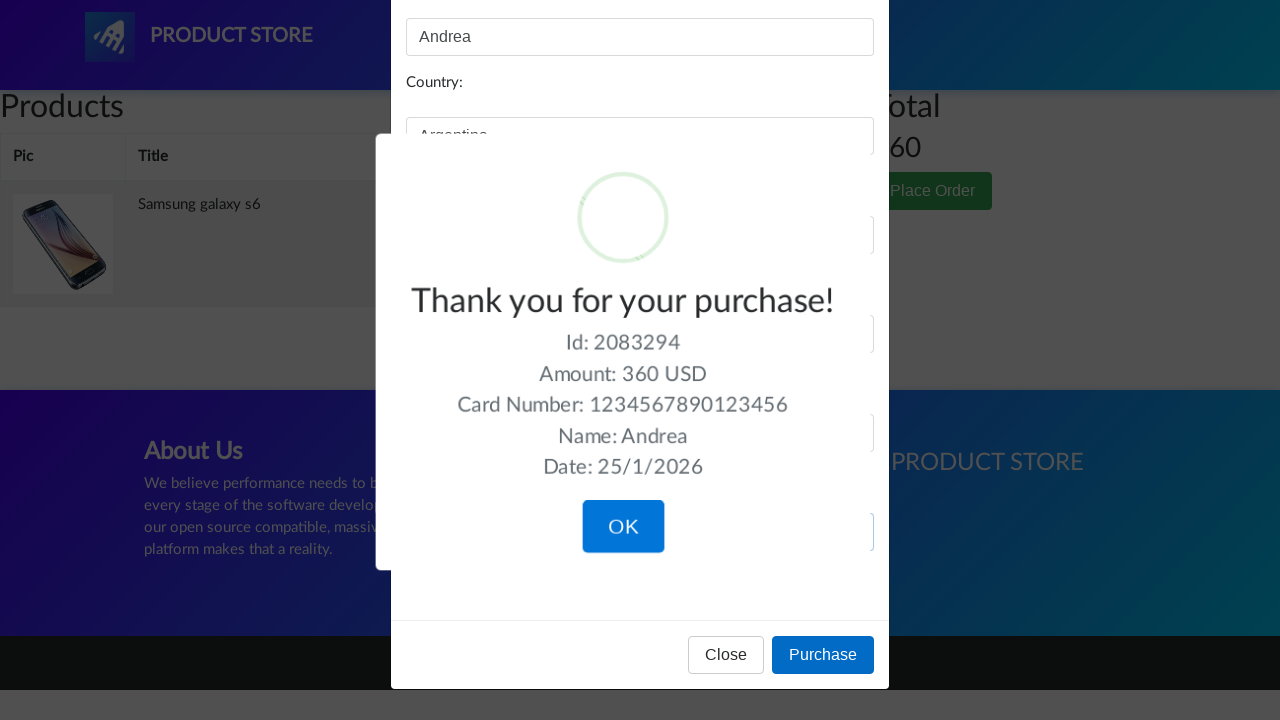

Purchase confirmation message appeared
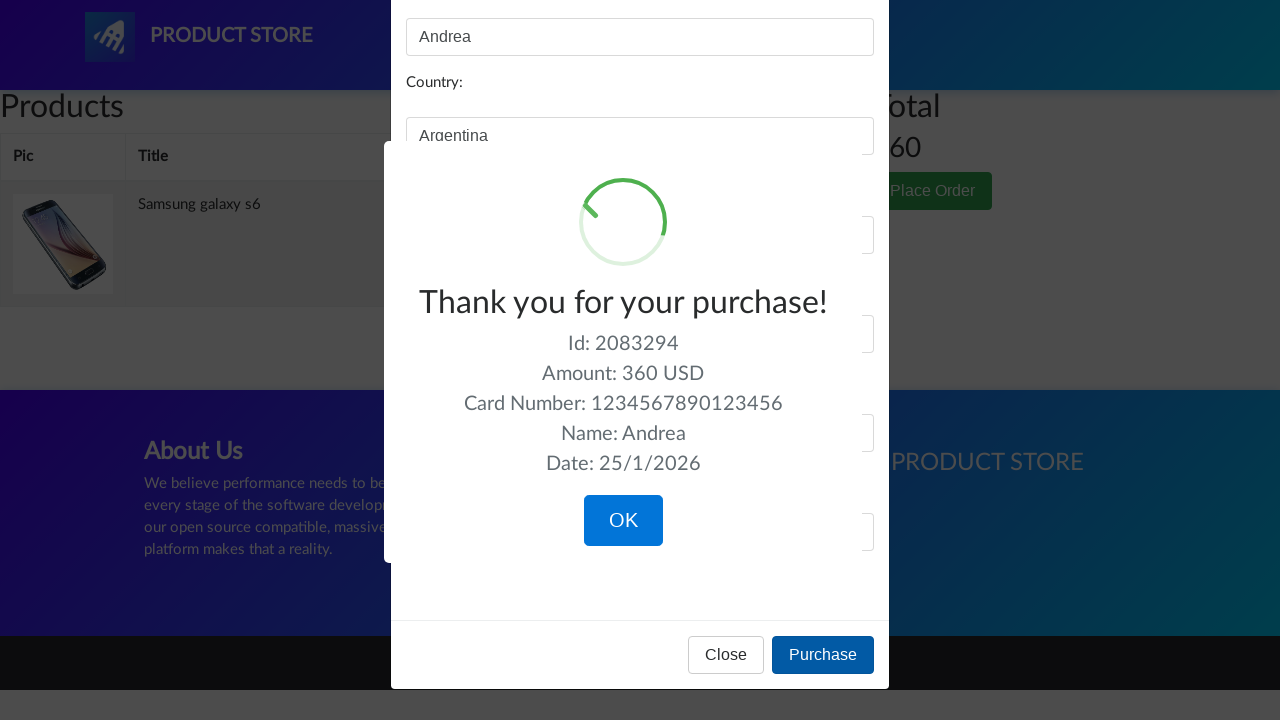

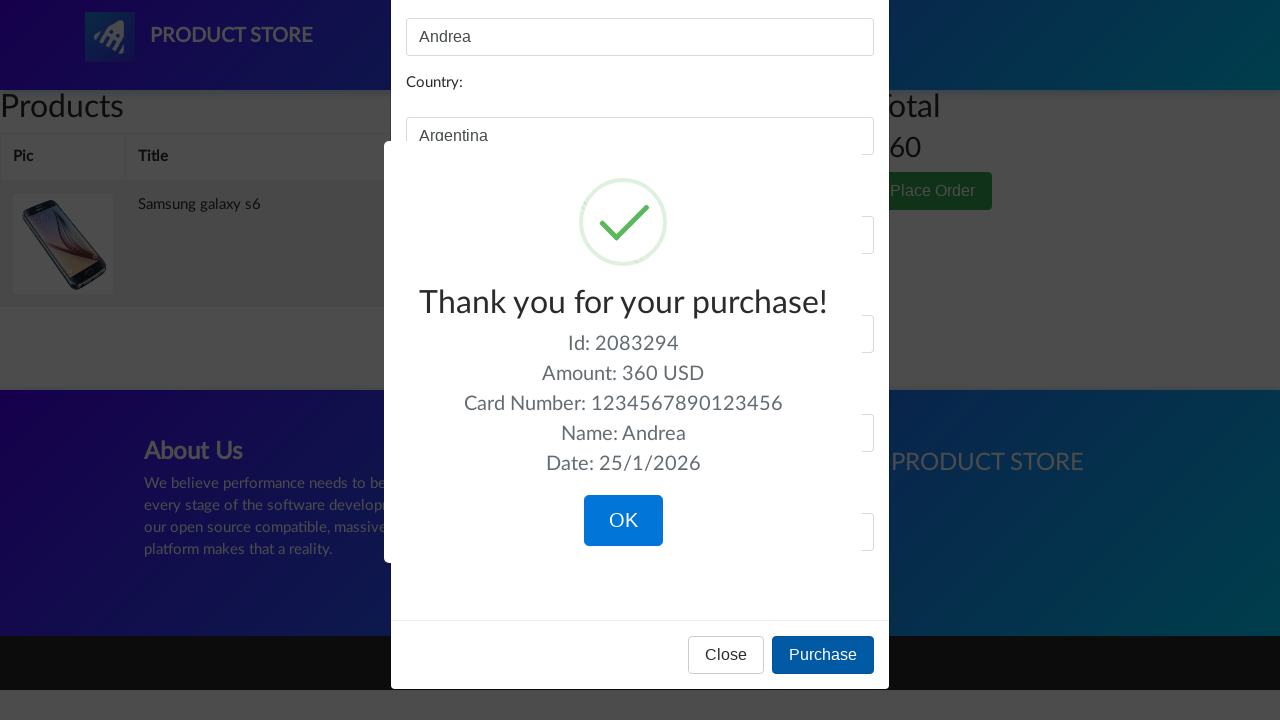